Tests progress bar functionality by starting it, monitoring until it reaches 75%, then stopping it at that exact value

Starting URL: http://uitestingplayground.com/progressbar

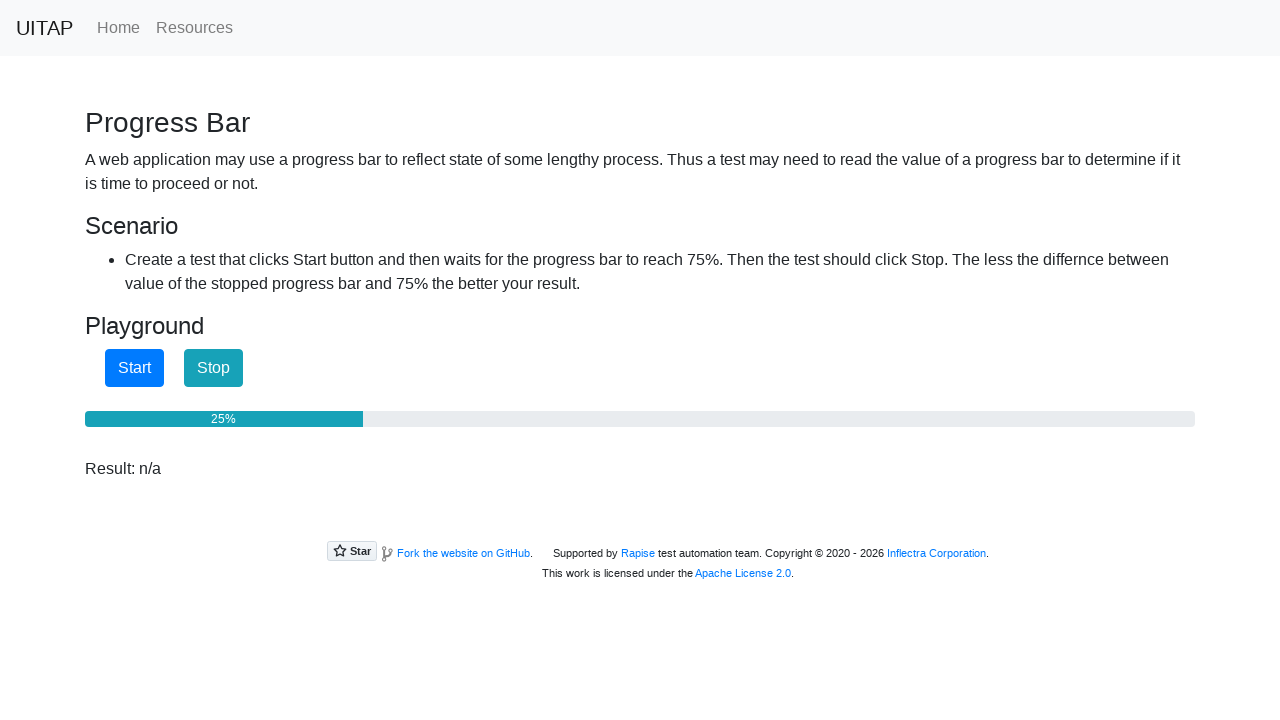

Navigated to progress bar test page
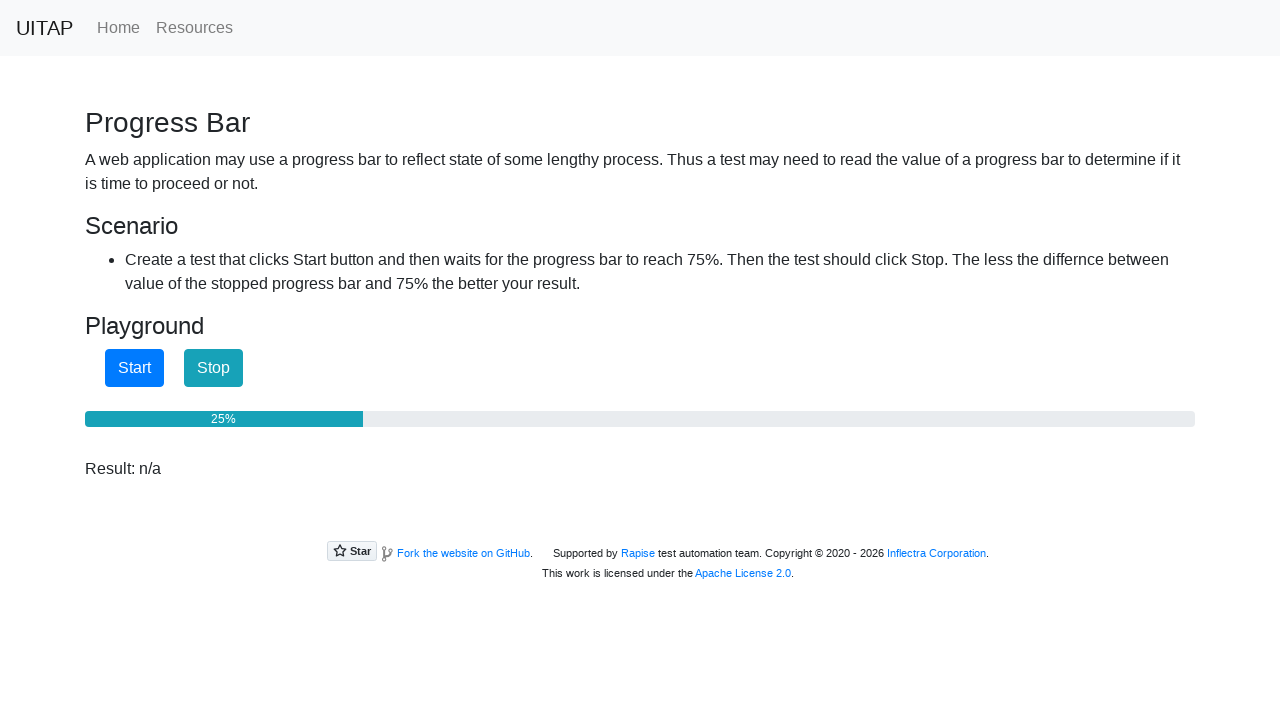

Clicked start button to begin progress bar at (134, 368) on #startButton
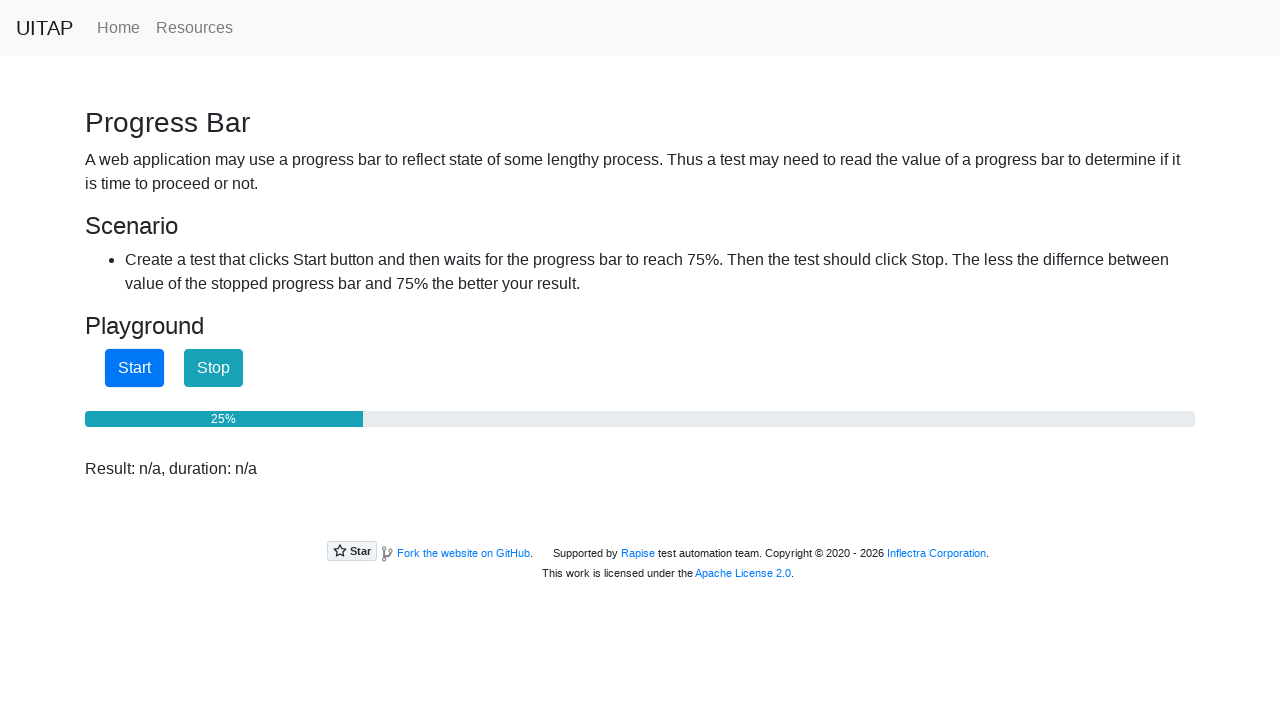

Checked progress bar value: 25%
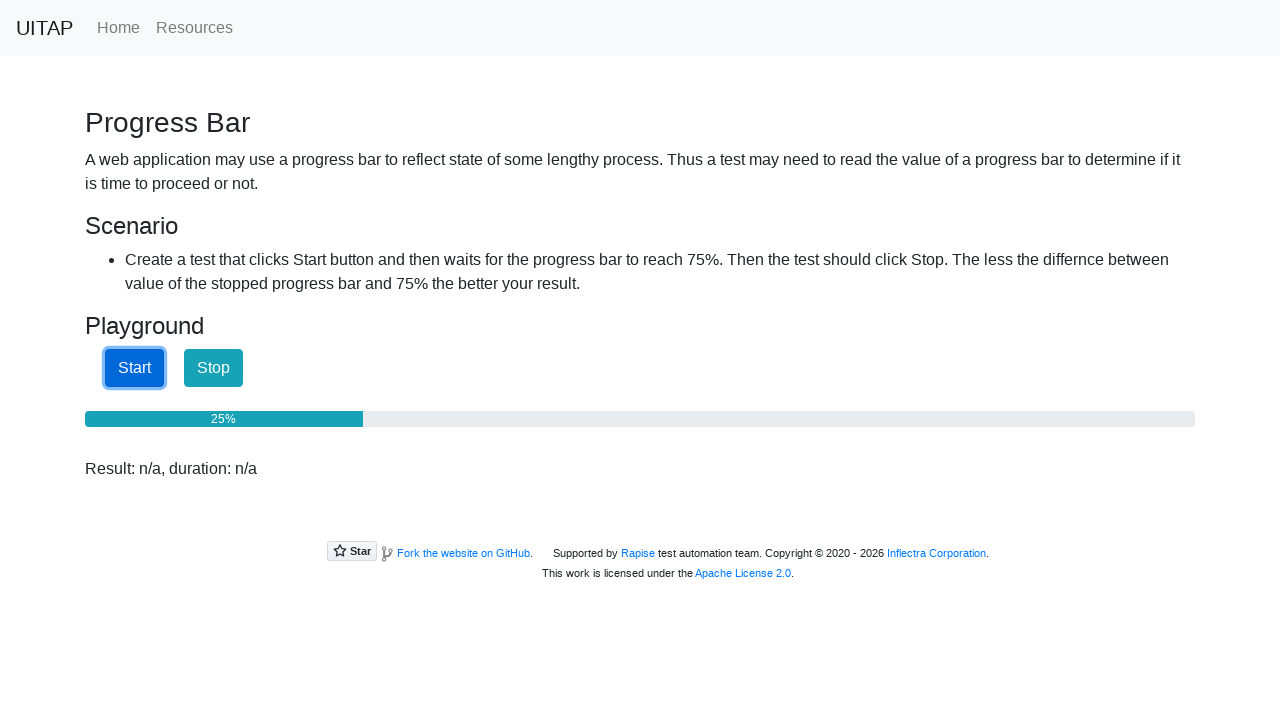

Waited 100ms before next progress check
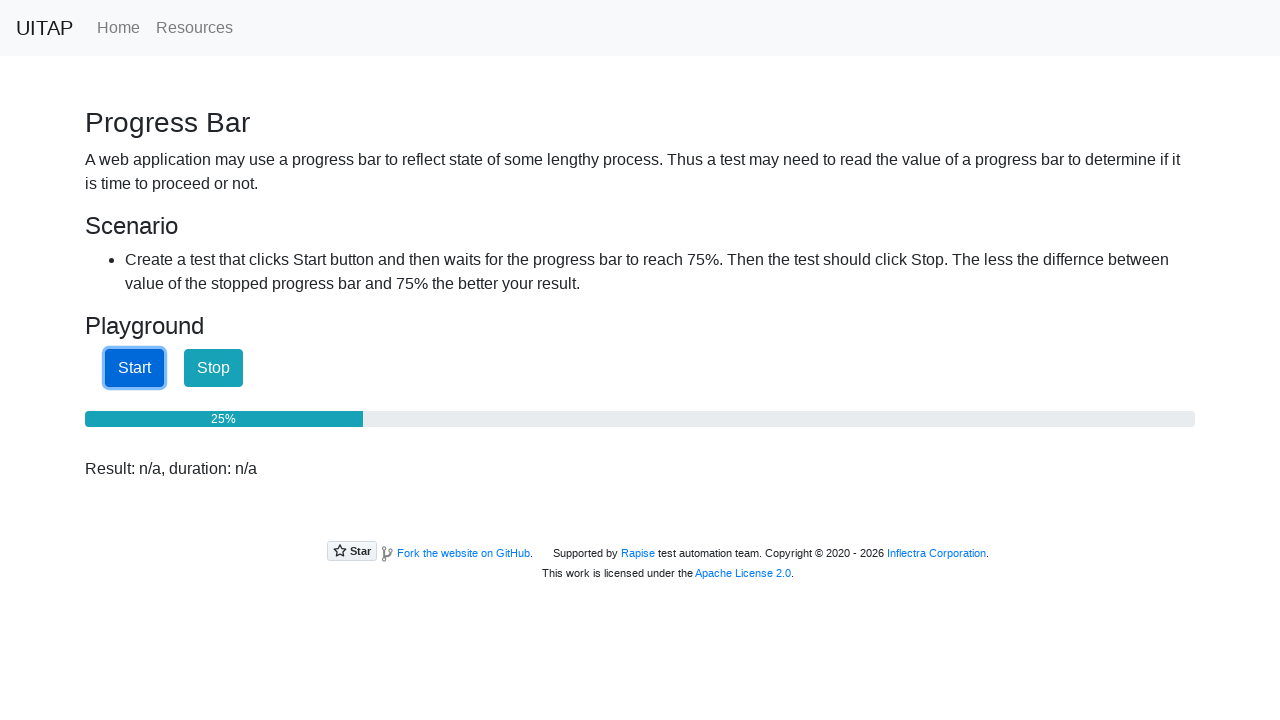

Checked progress bar value: 25%
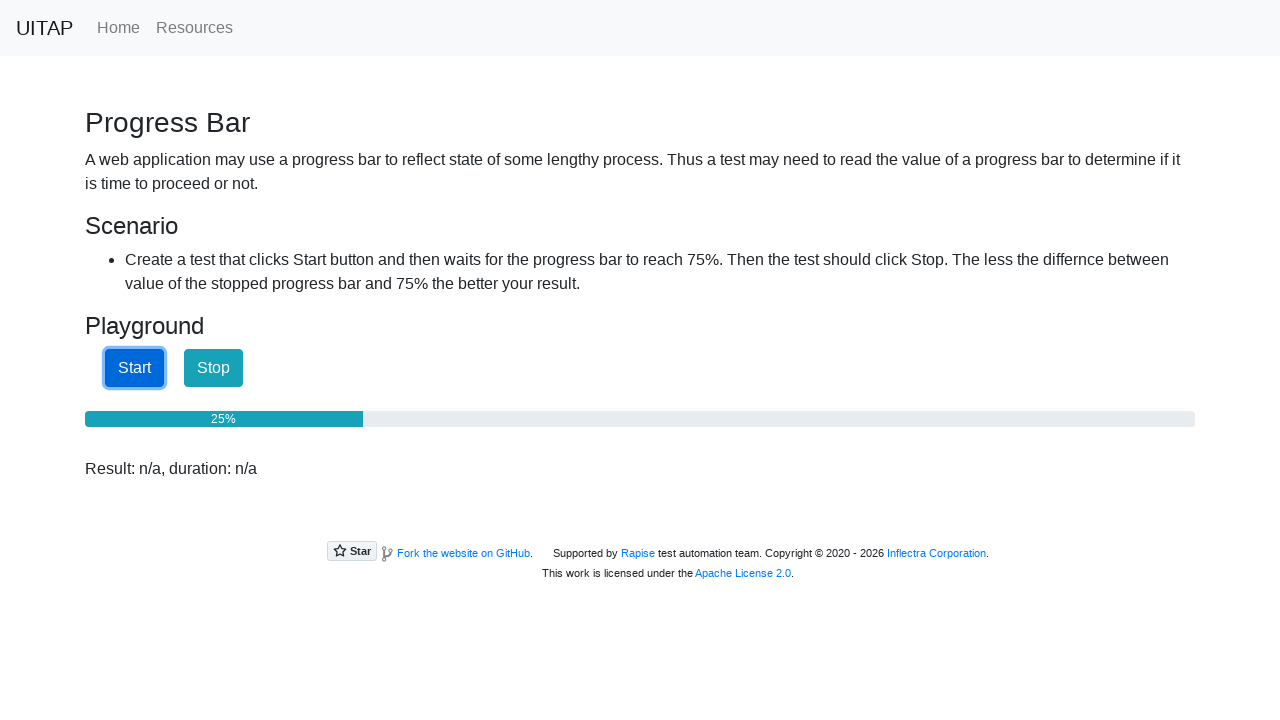

Waited 100ms before next progress check
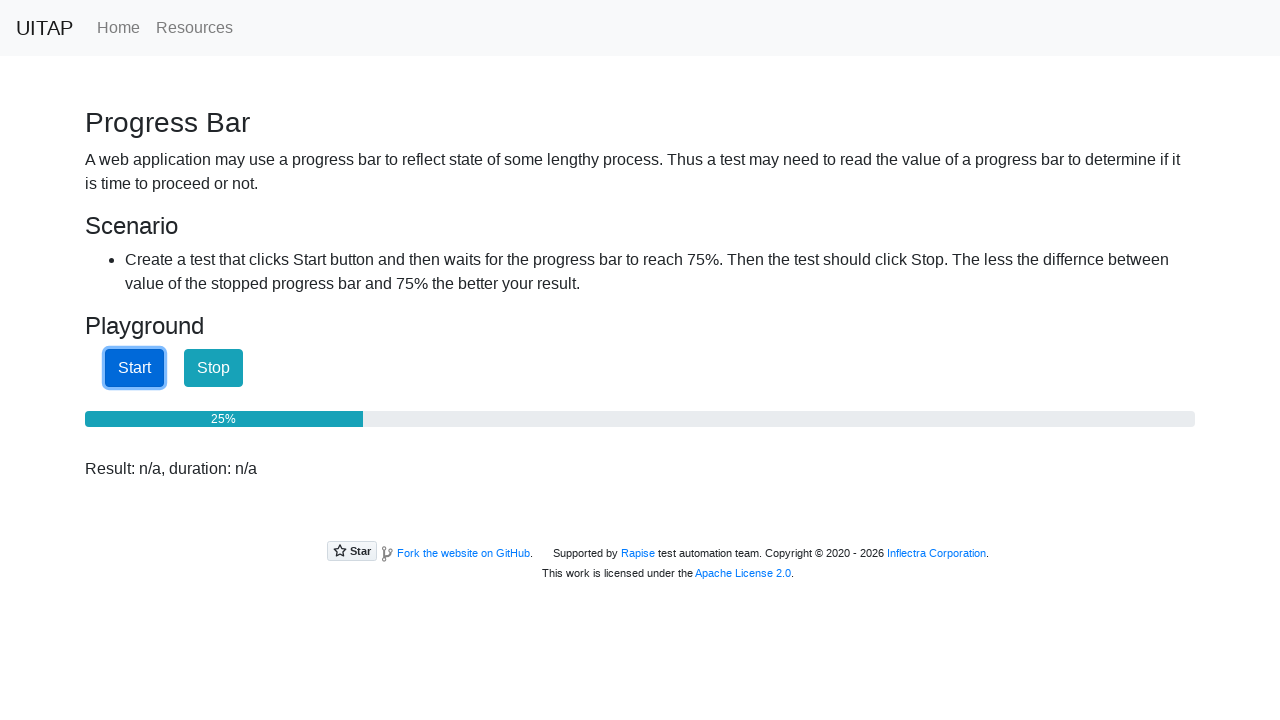

Checked progress bar value: 25%
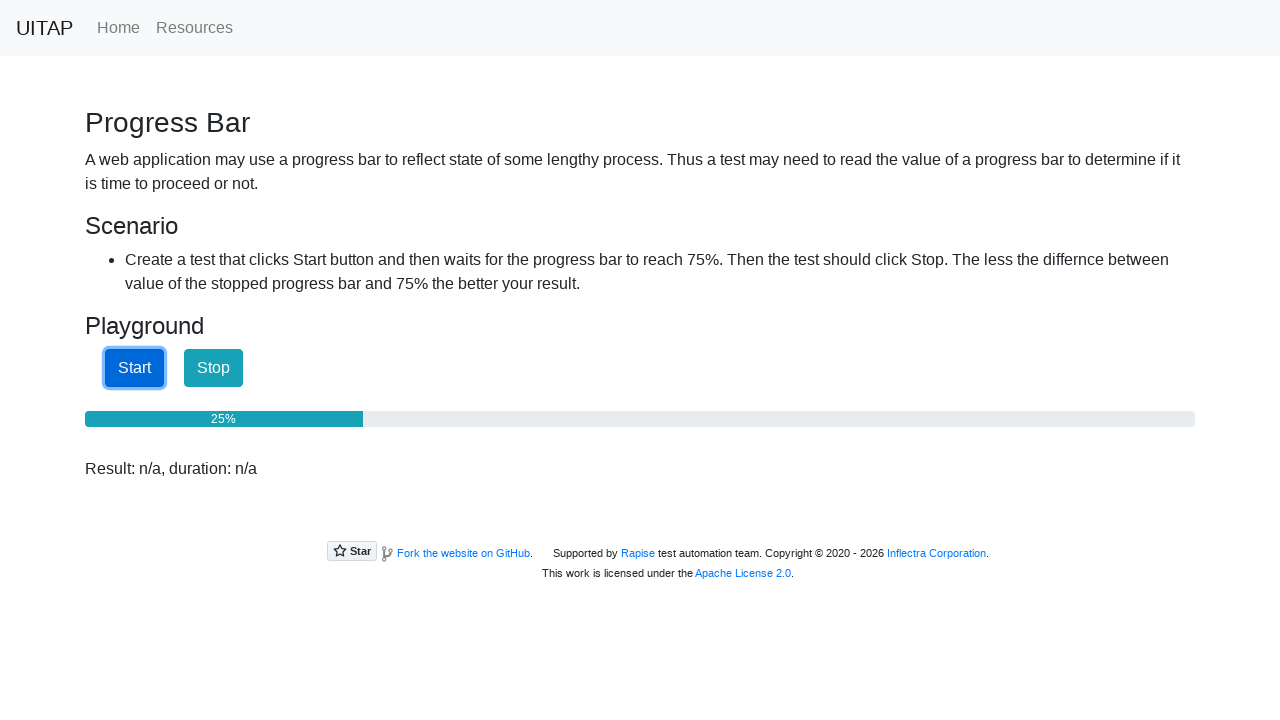

Waited 100ms before next progress check
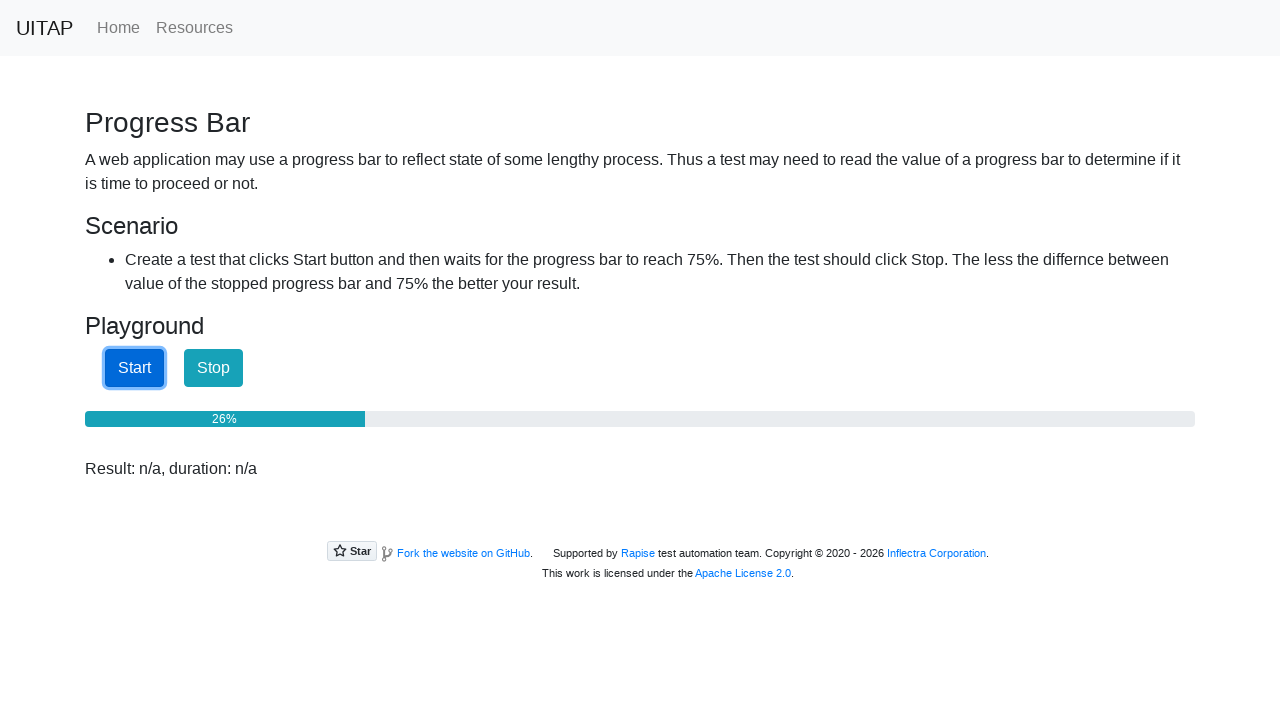

Checked progress bar value: 27%
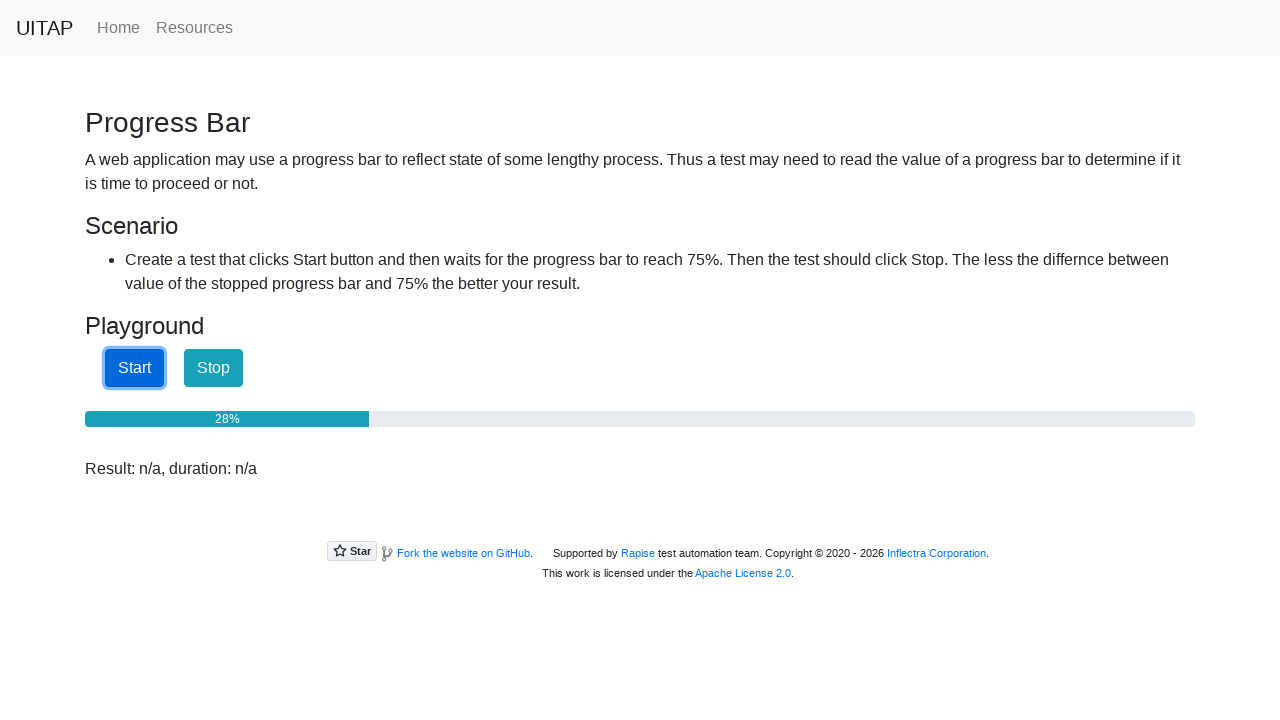

Waited 100ms before next progress check
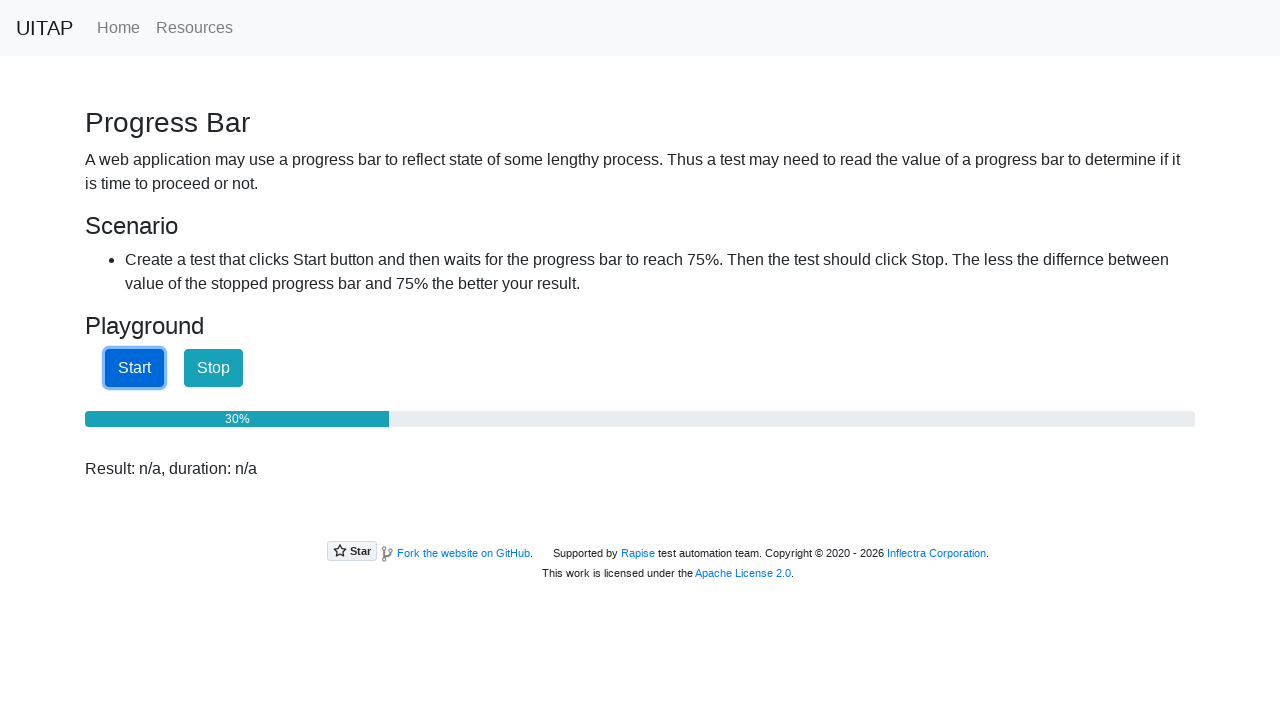

Checked progress bar value: 32%
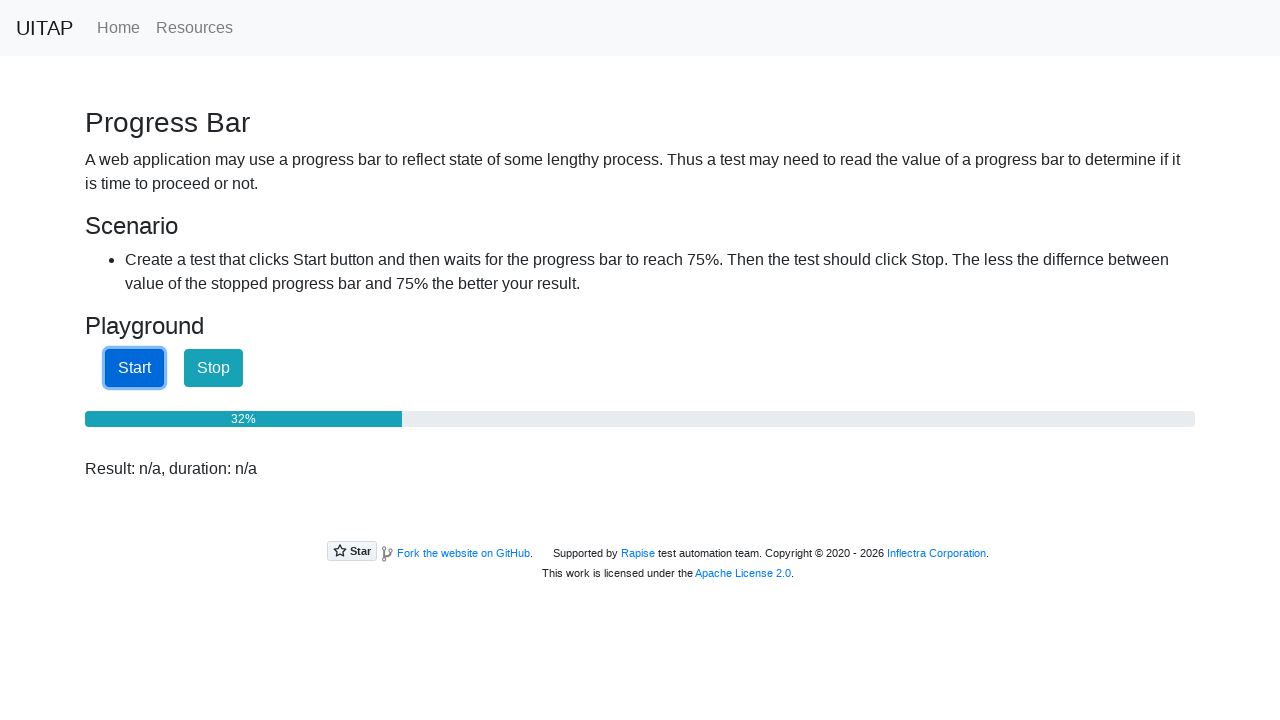

Waited 100ms before next progress check
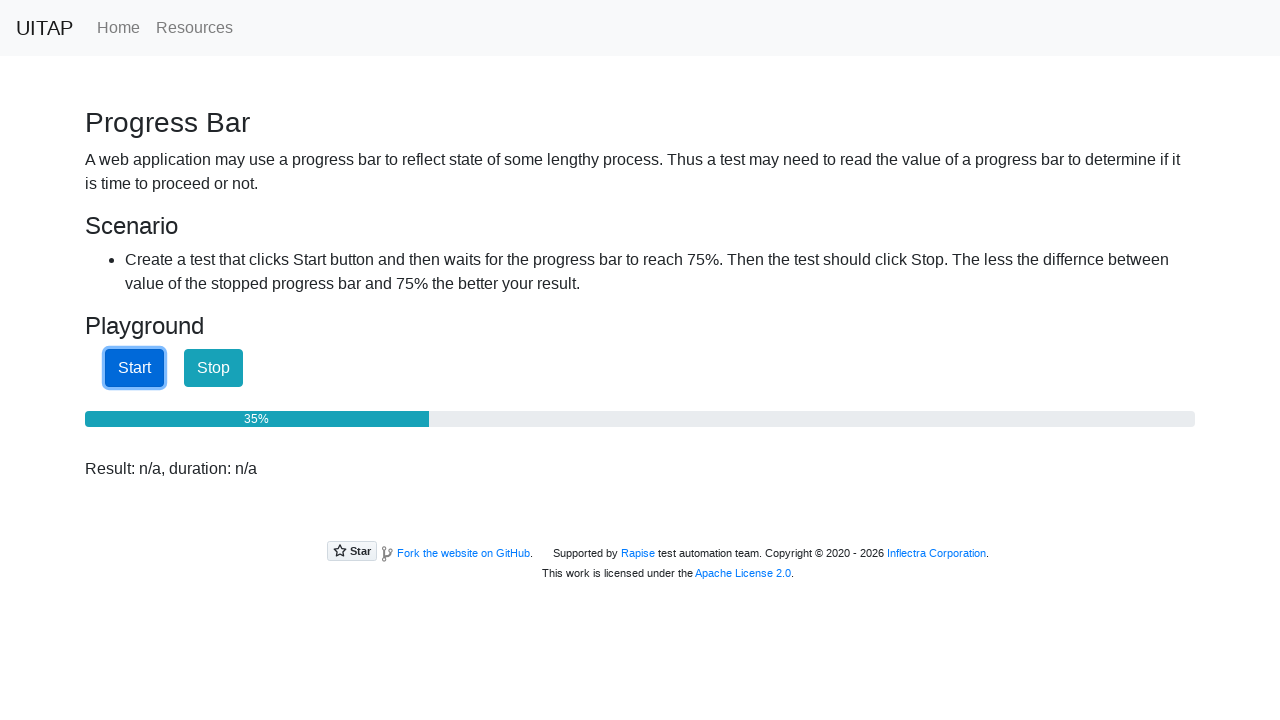

Checked progress bar value: 36%
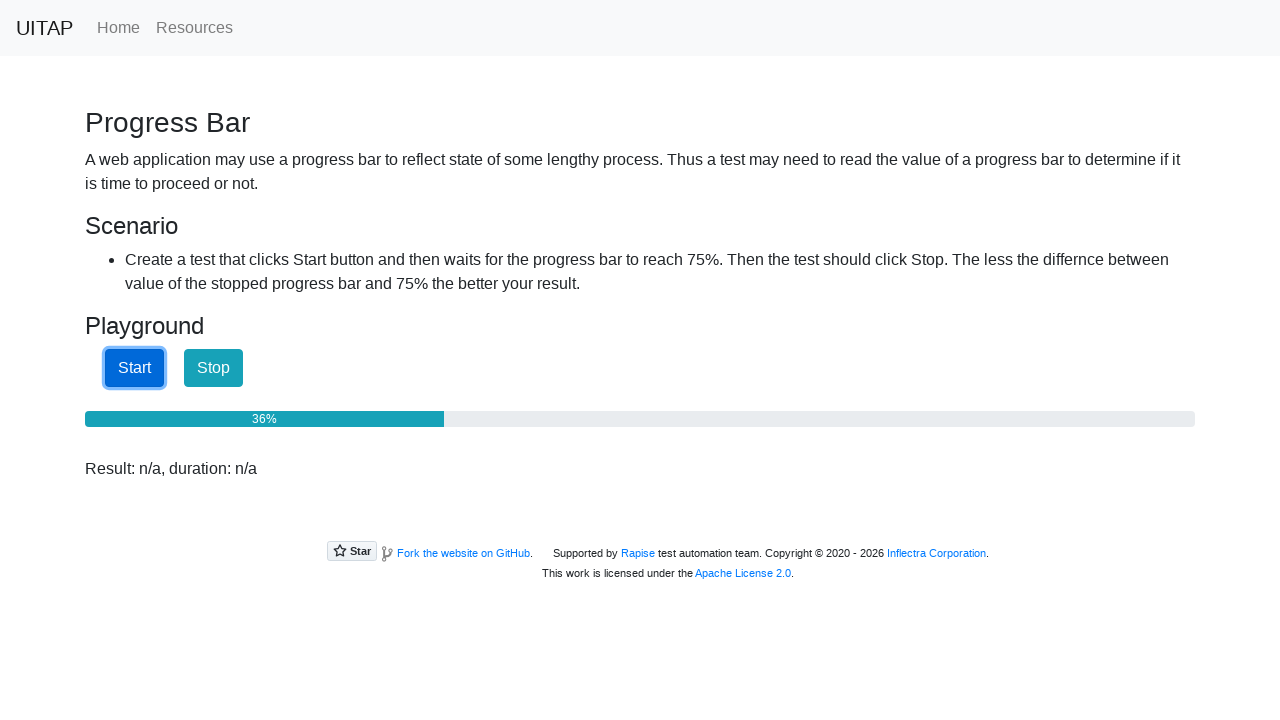

Waited 100ms before next progress check
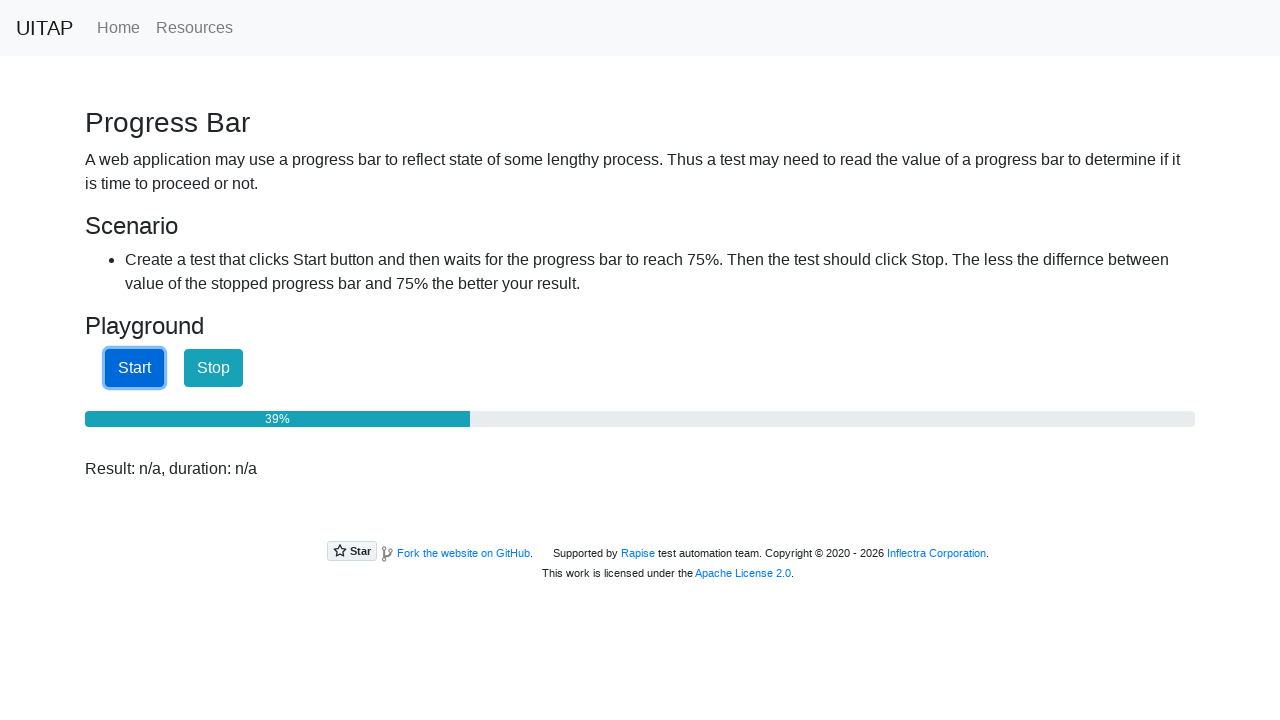

Checked progress bar value: 40%
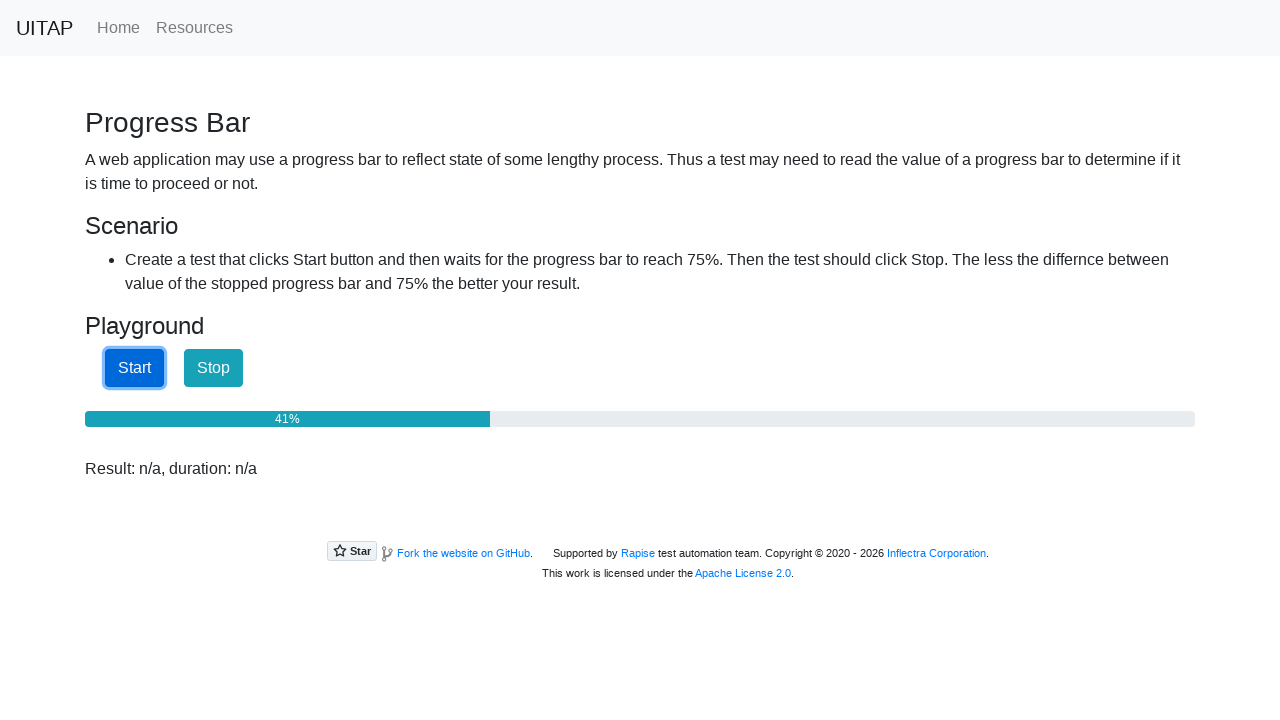

Waited 100ms before next progress check
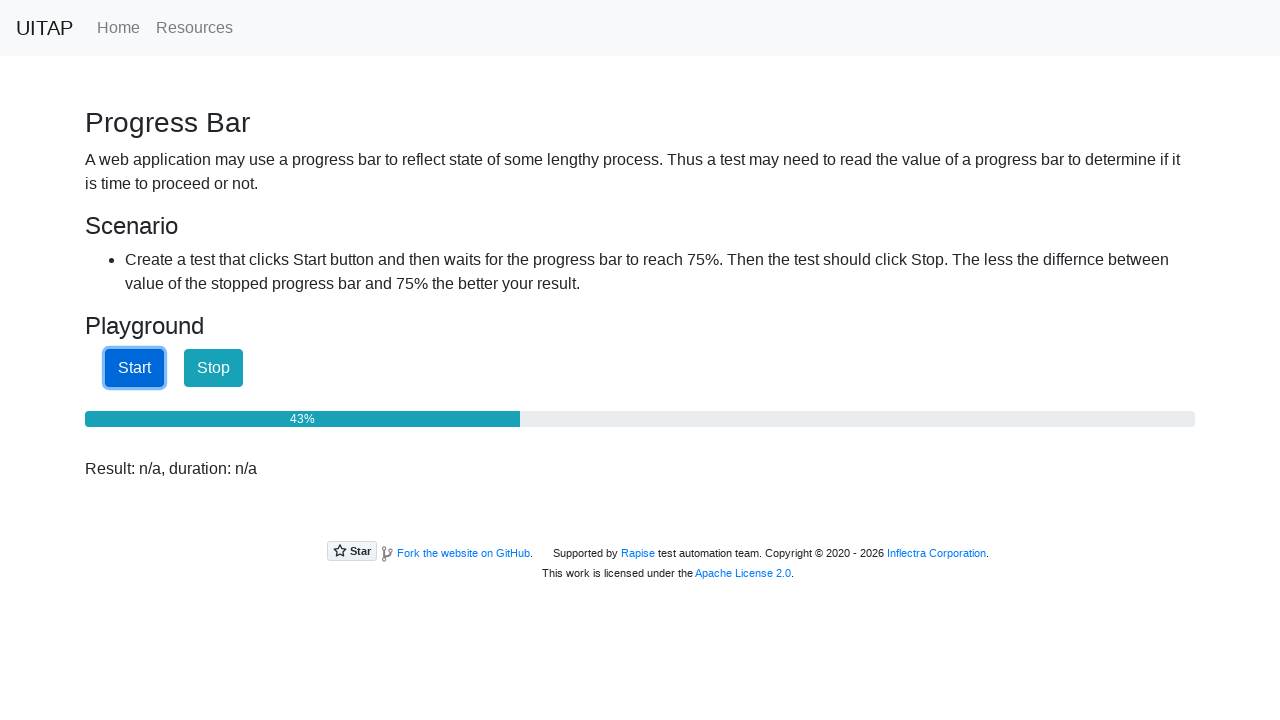

Checked progress bar value: 45%
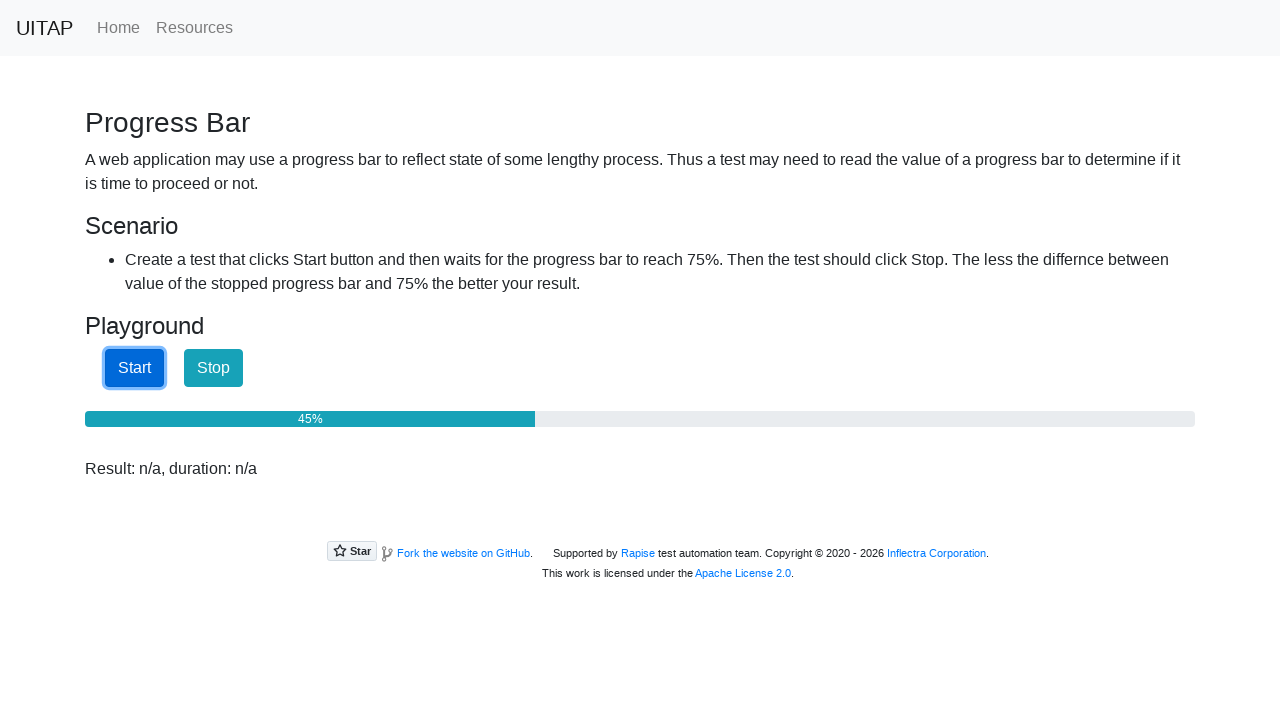

Waited 100ms before next progress check
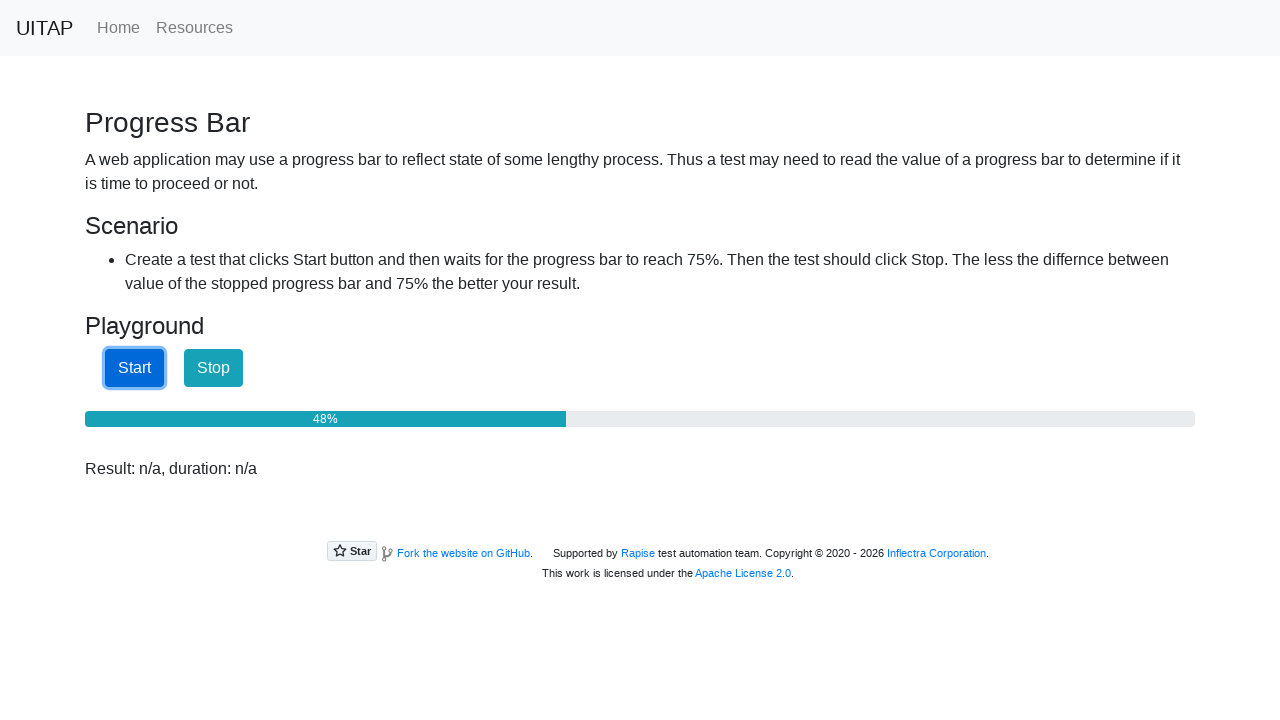

Checked progress bar value: 49%
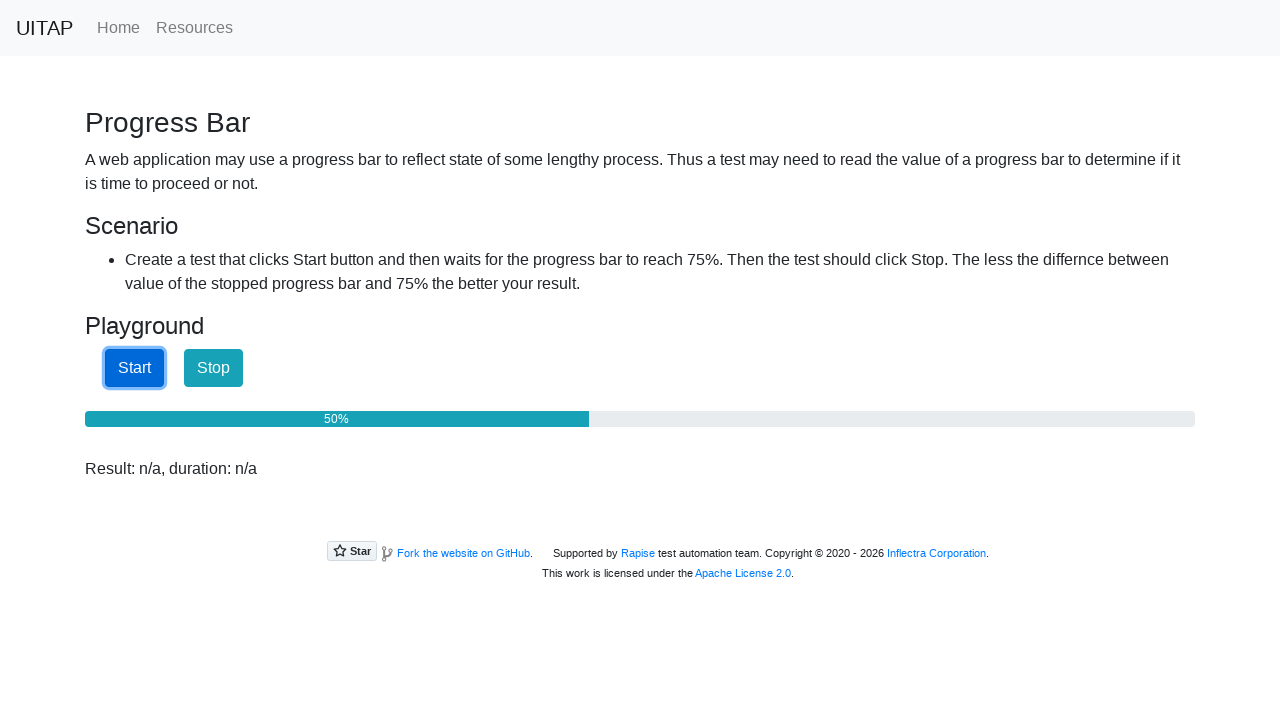

Waited 100ms before next progress check
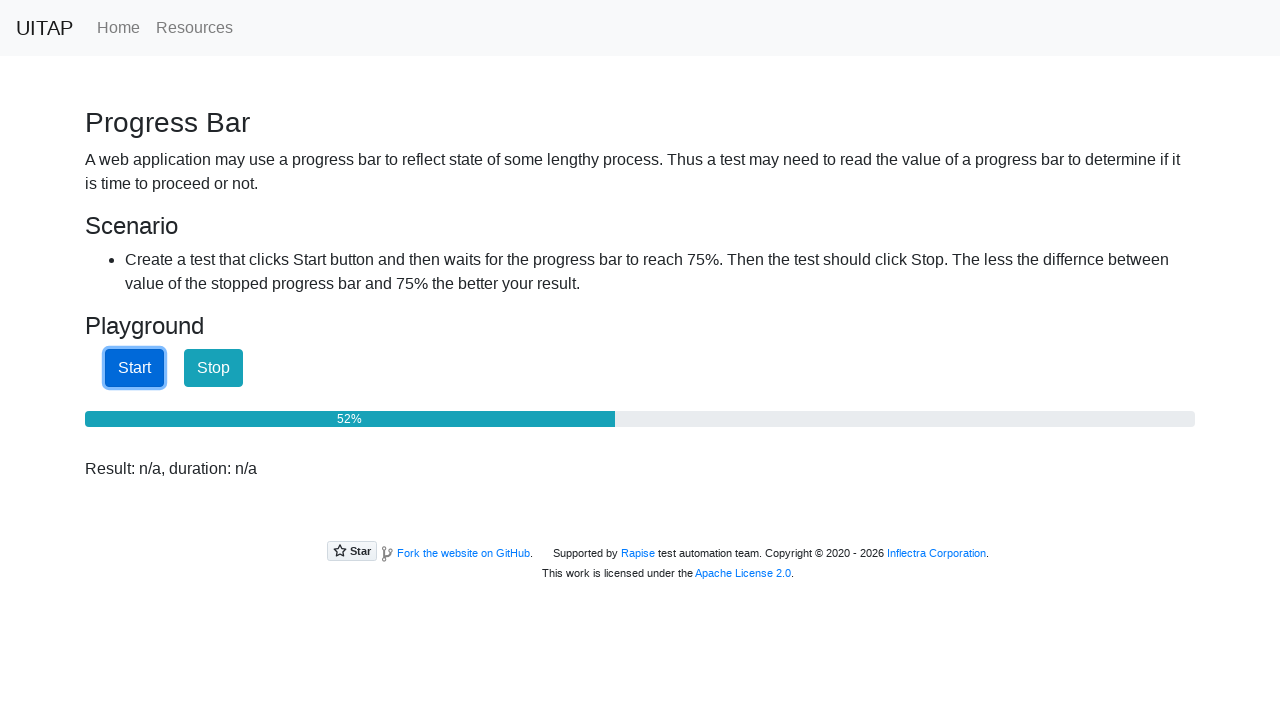

Checked progress bar value: 53%
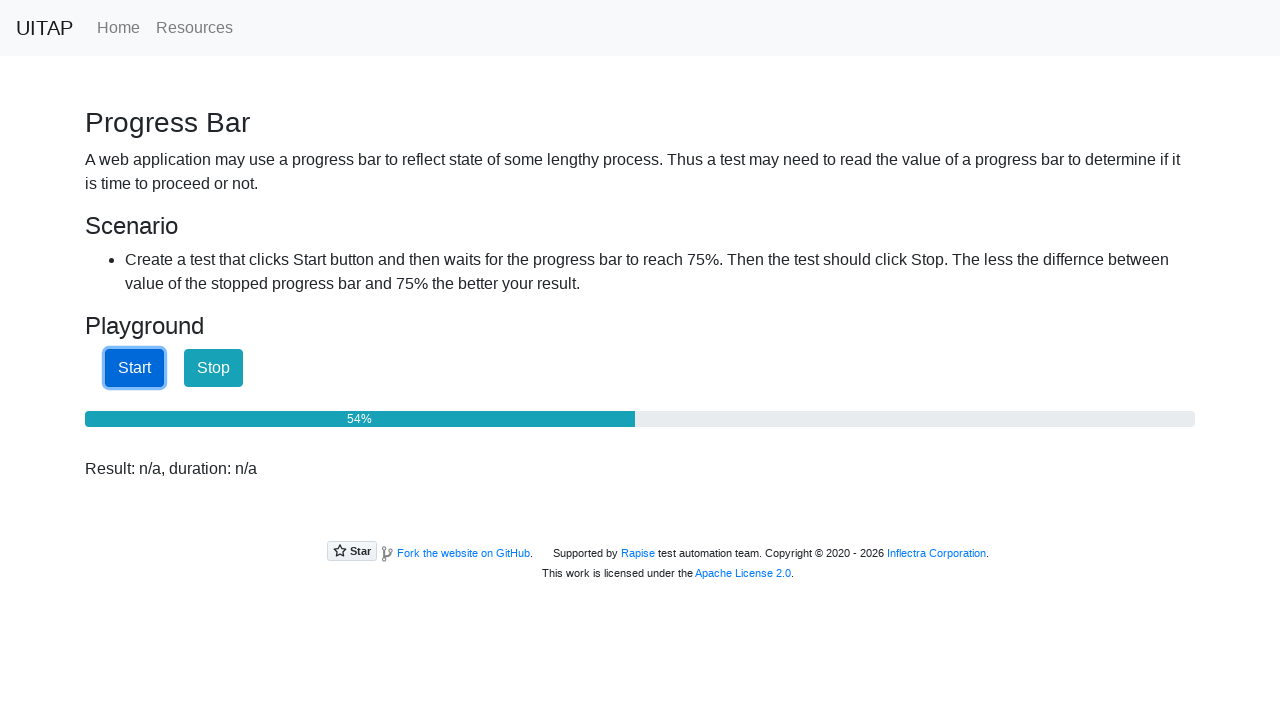

Waited 100ms before next progress check
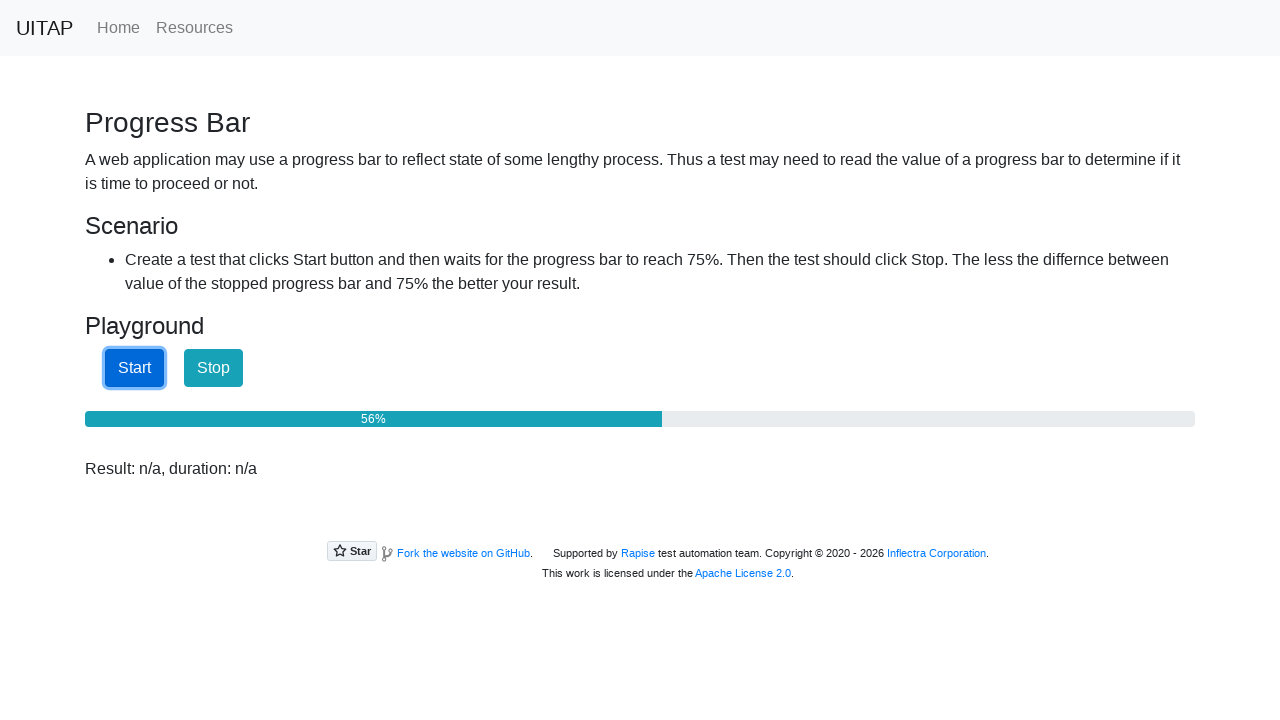

Checked progress bar value: 57%
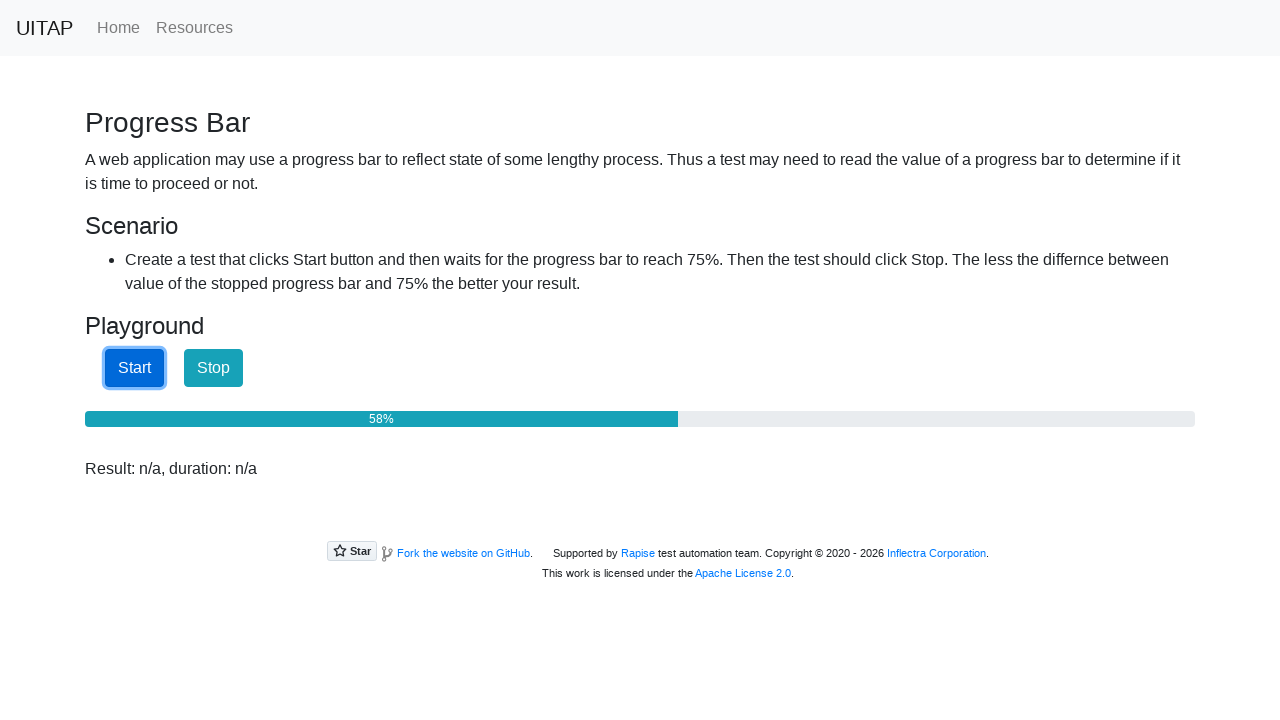

Waited 100ms before next progress check
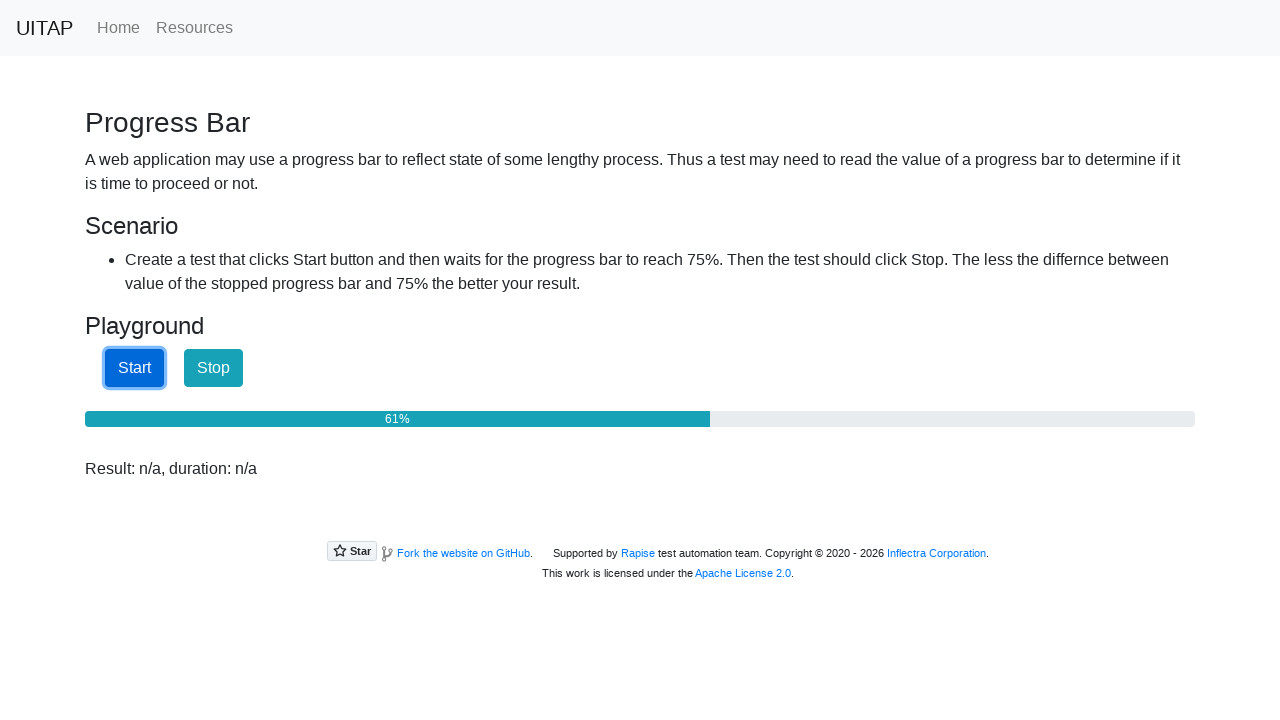

Checked progress bar value: 62%
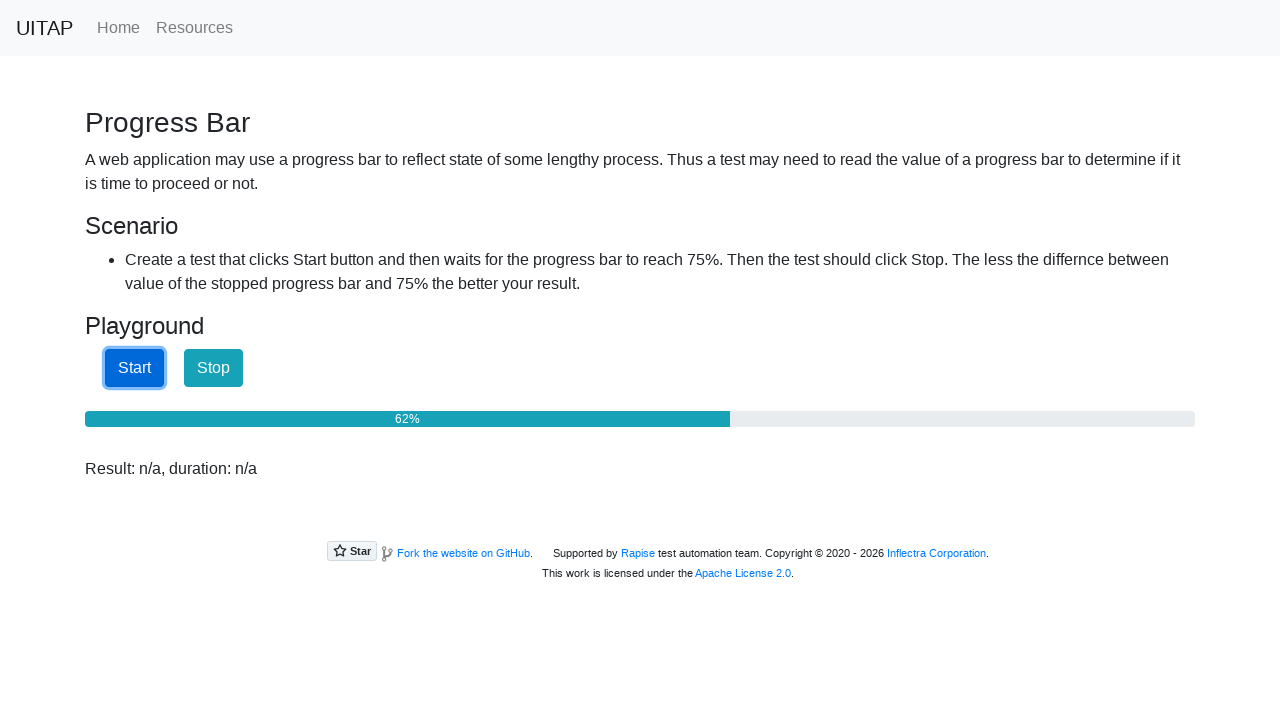

Waited 100ms before next progress check
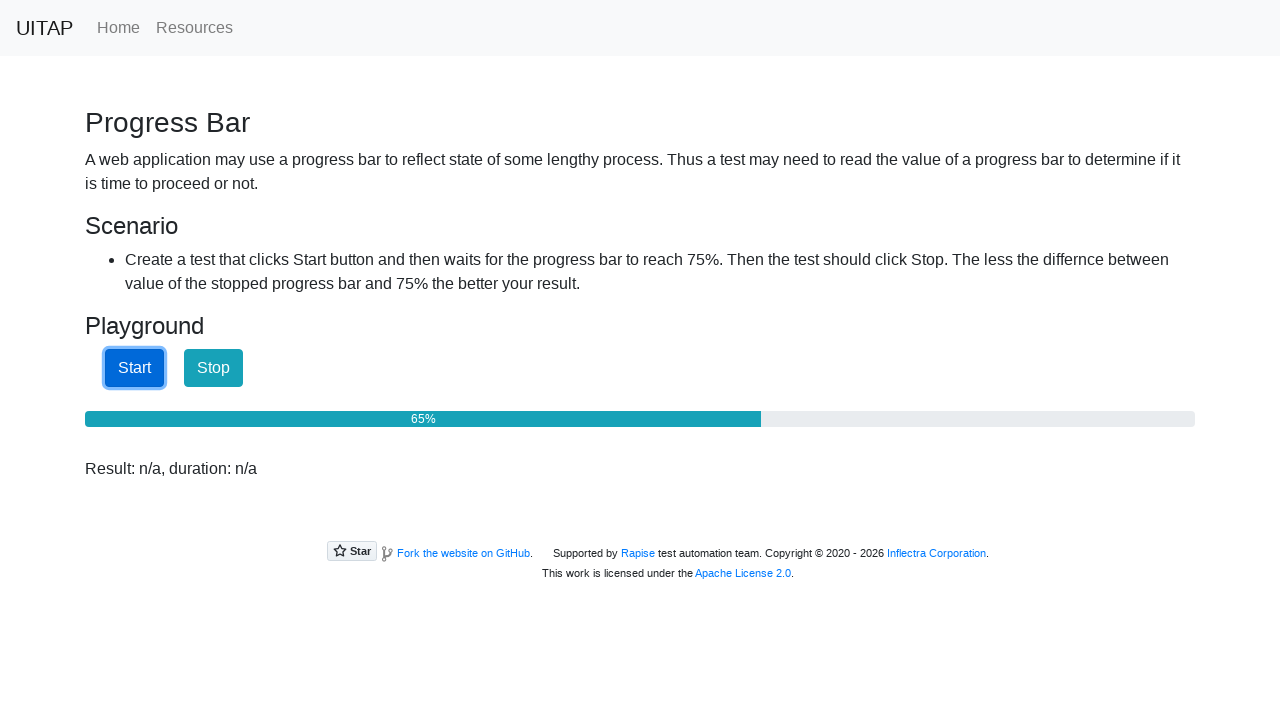

Checked progress bar value: 66%
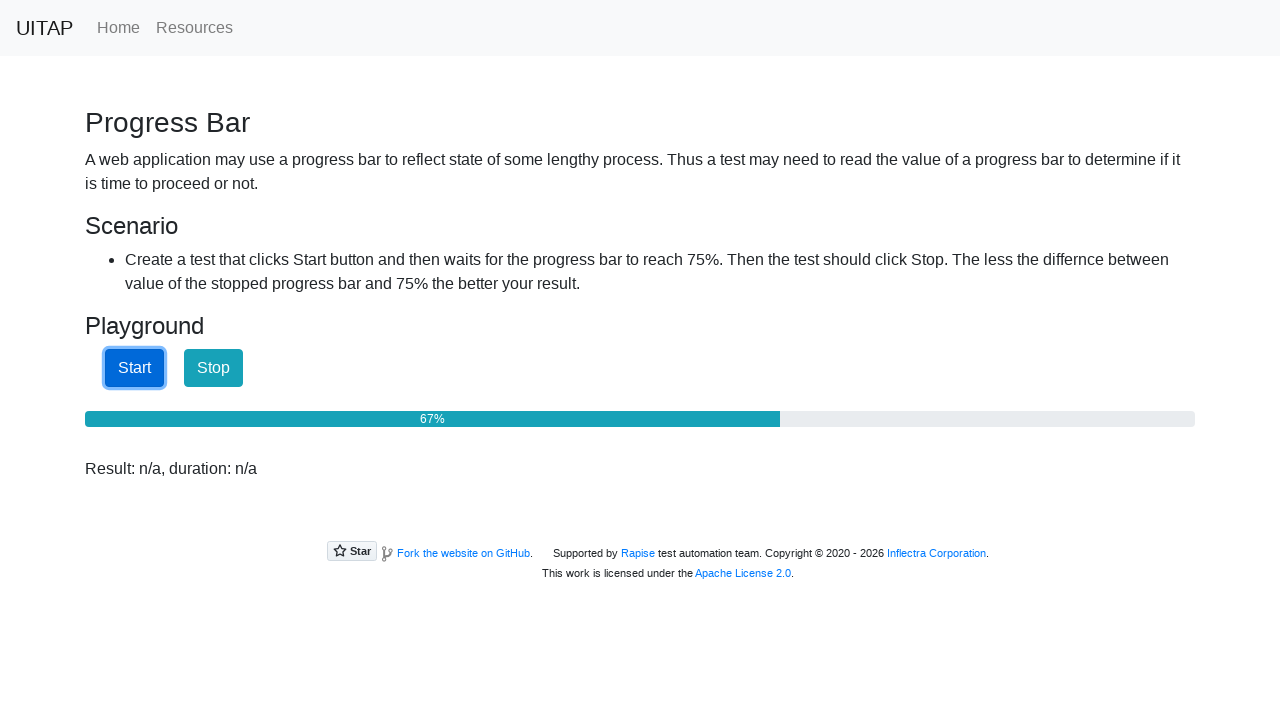

Waited 100ms before next progress check
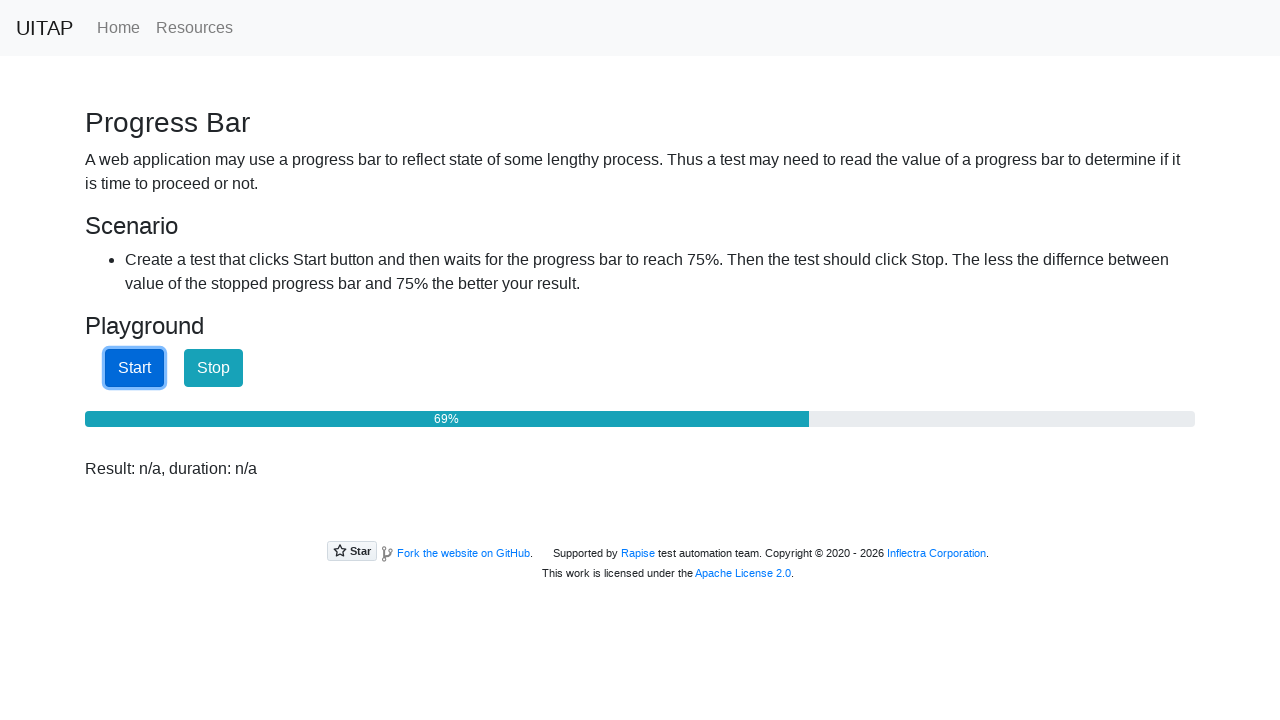

Checked progress bar value: 71%
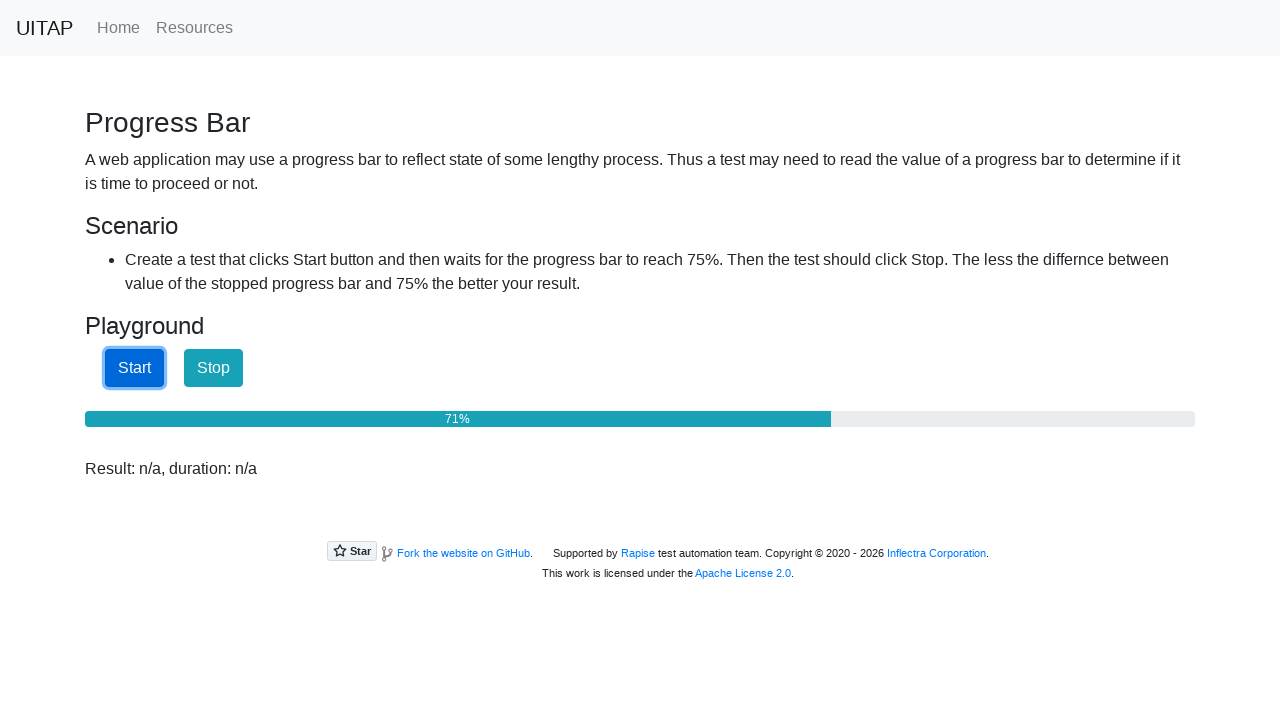

Waited 100ms before next progress check
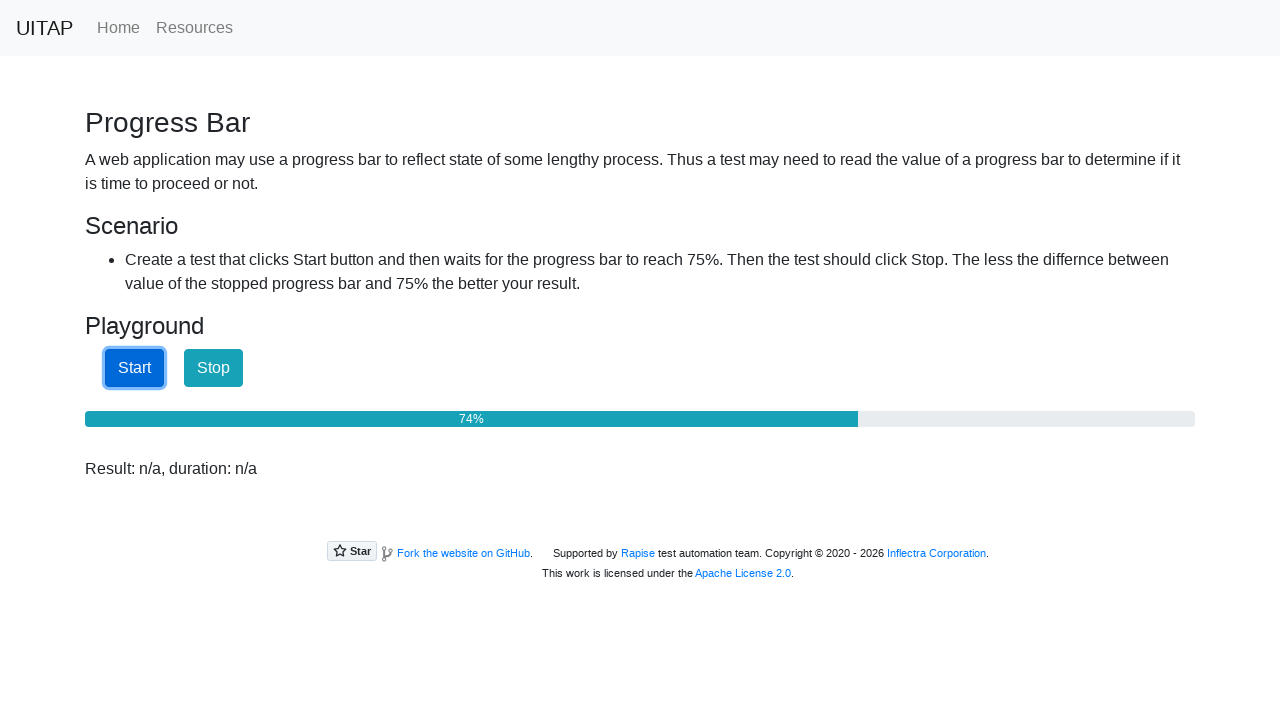

Checked progress bar value: 75%
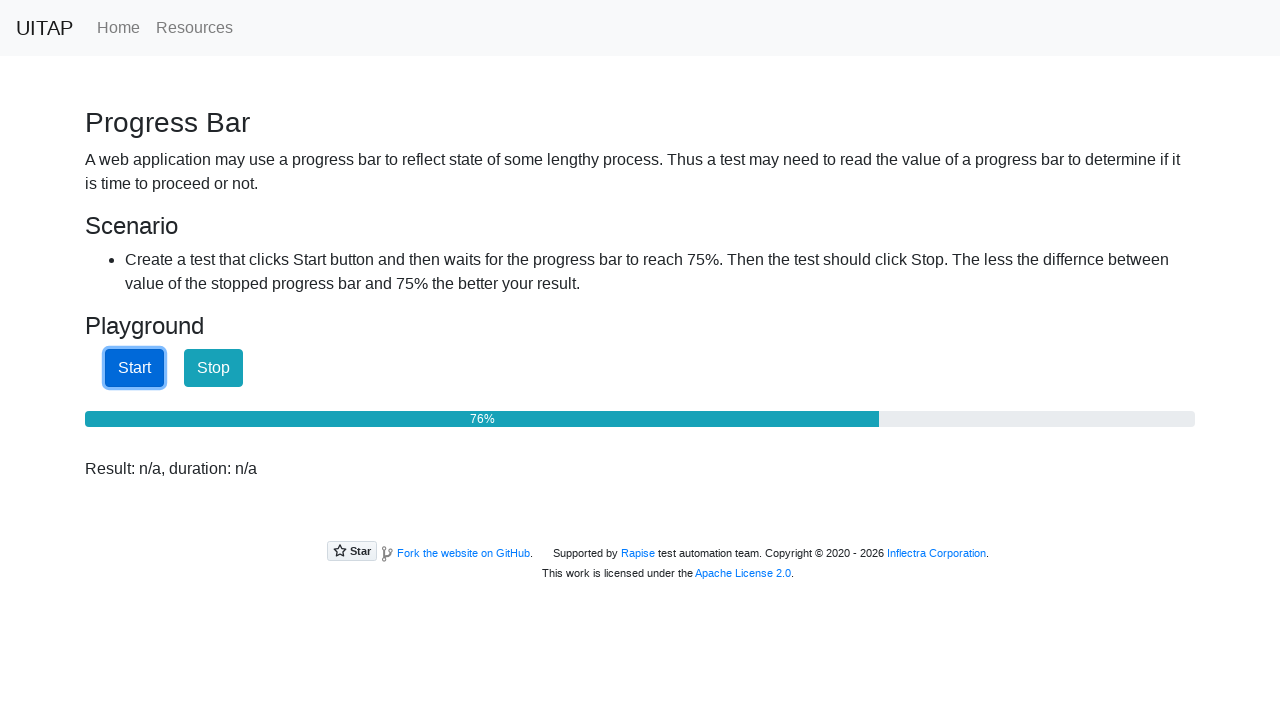

Progress bar reached 75%, clicked stop button at (214, 368) on #stopButton
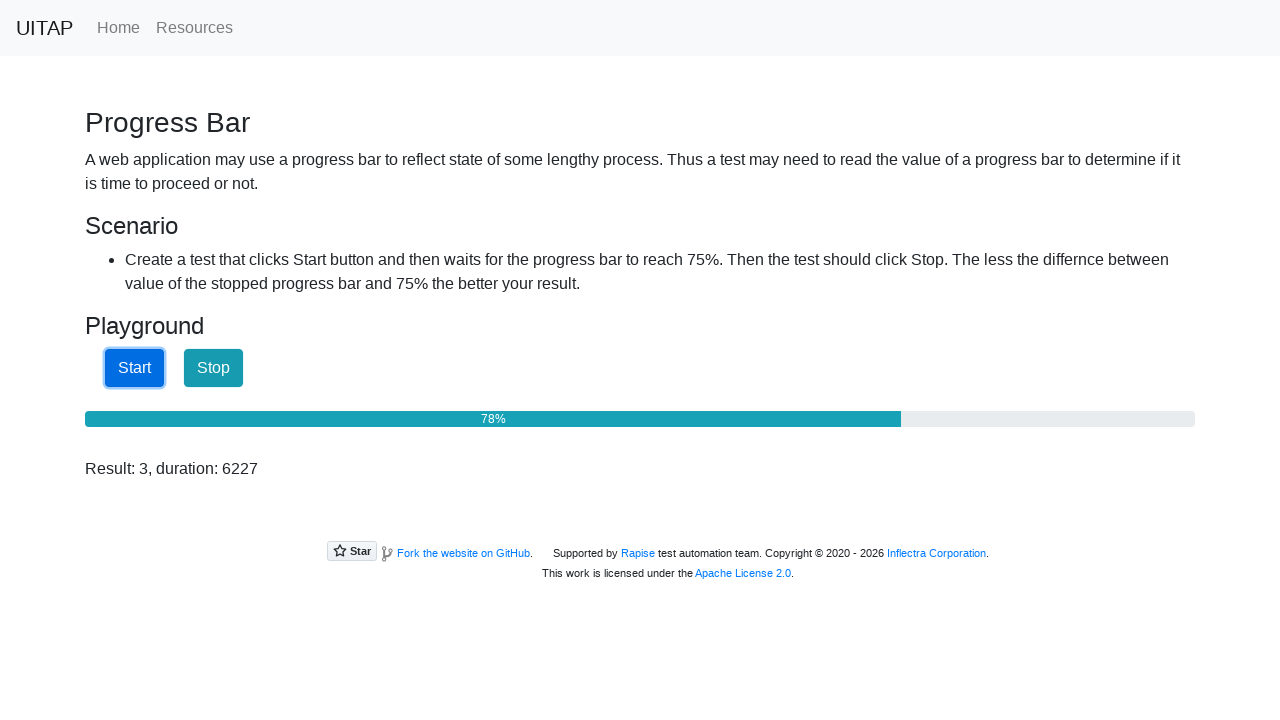

Result element appeared on page
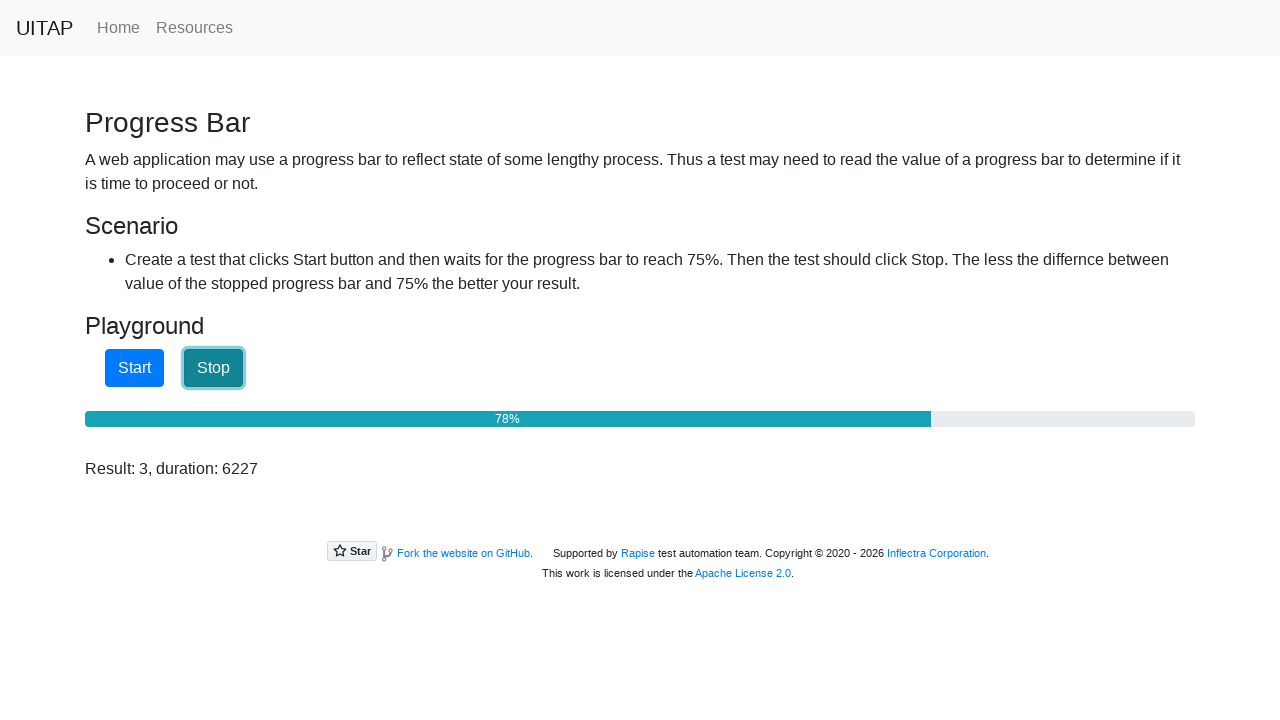

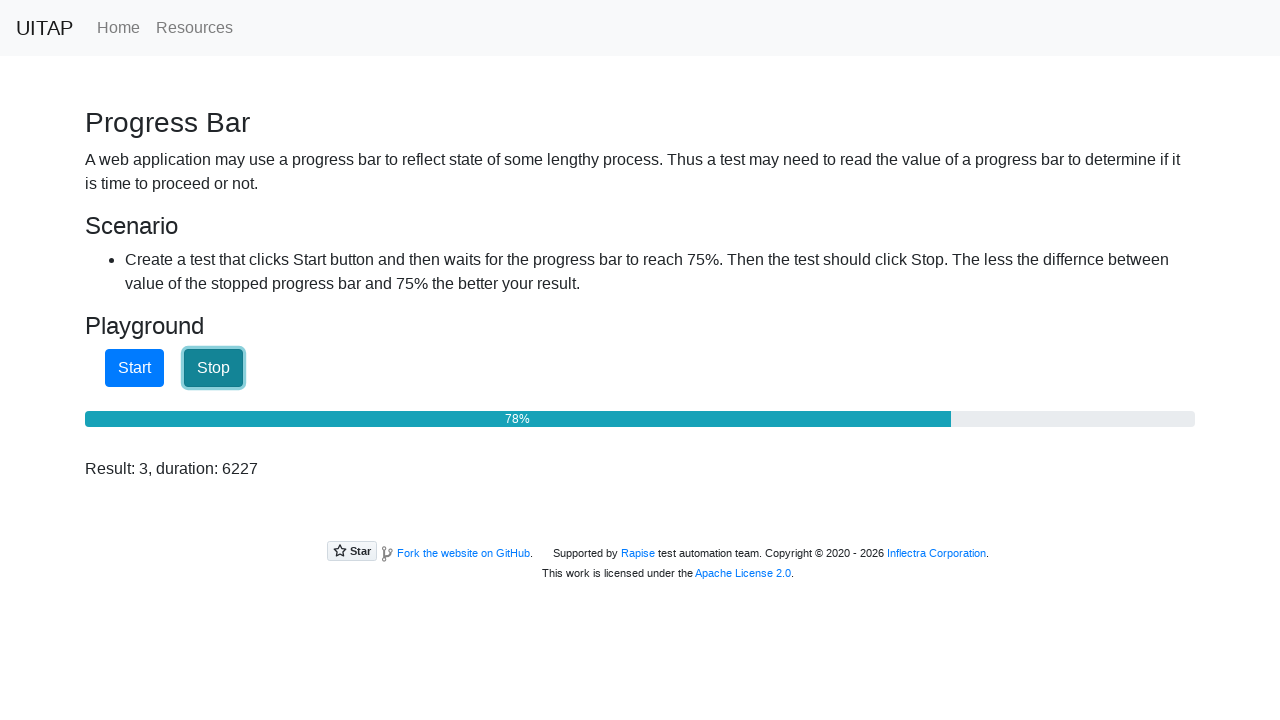